Tests multiple selection functionality in a combo tree dropdown by clicking to open the dropdown and selecting multiple choices

Starting URL: https://www.jqueryscript.net/demo/Drop-Down-Combo-Tree/

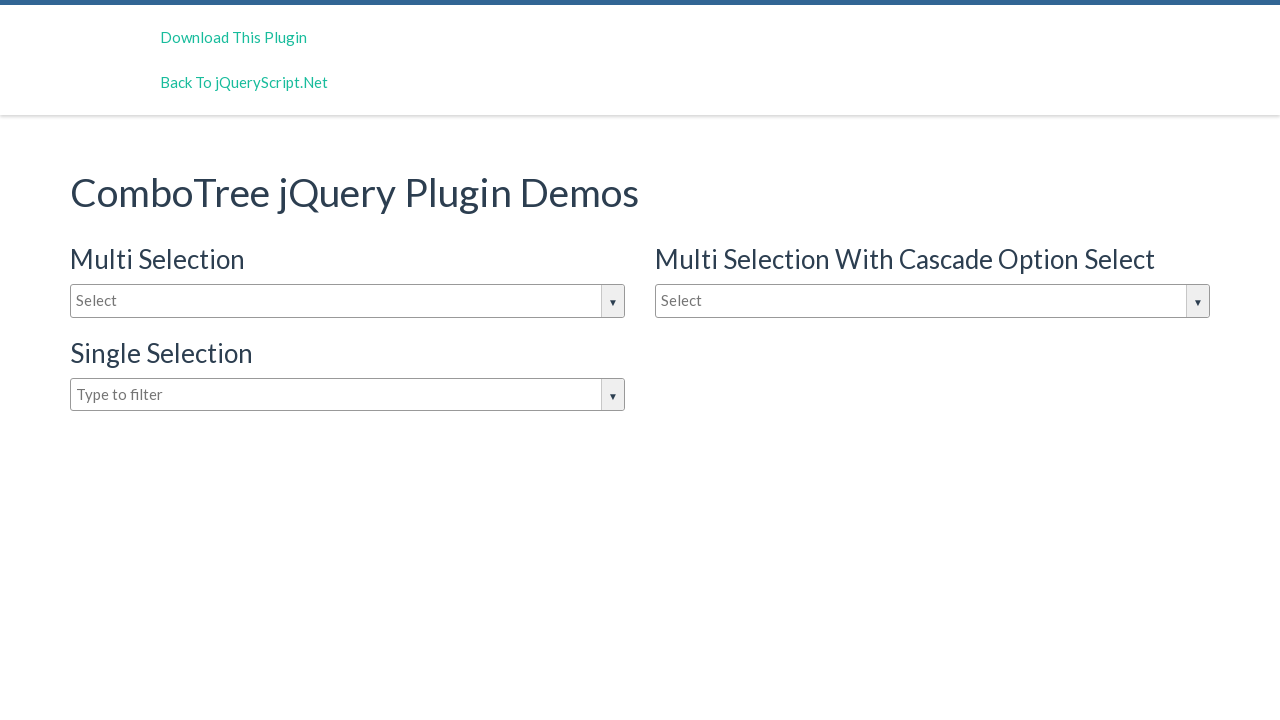

Clicked on combo tree dropdown input to open it at (348, 301) on #justAnInputBox
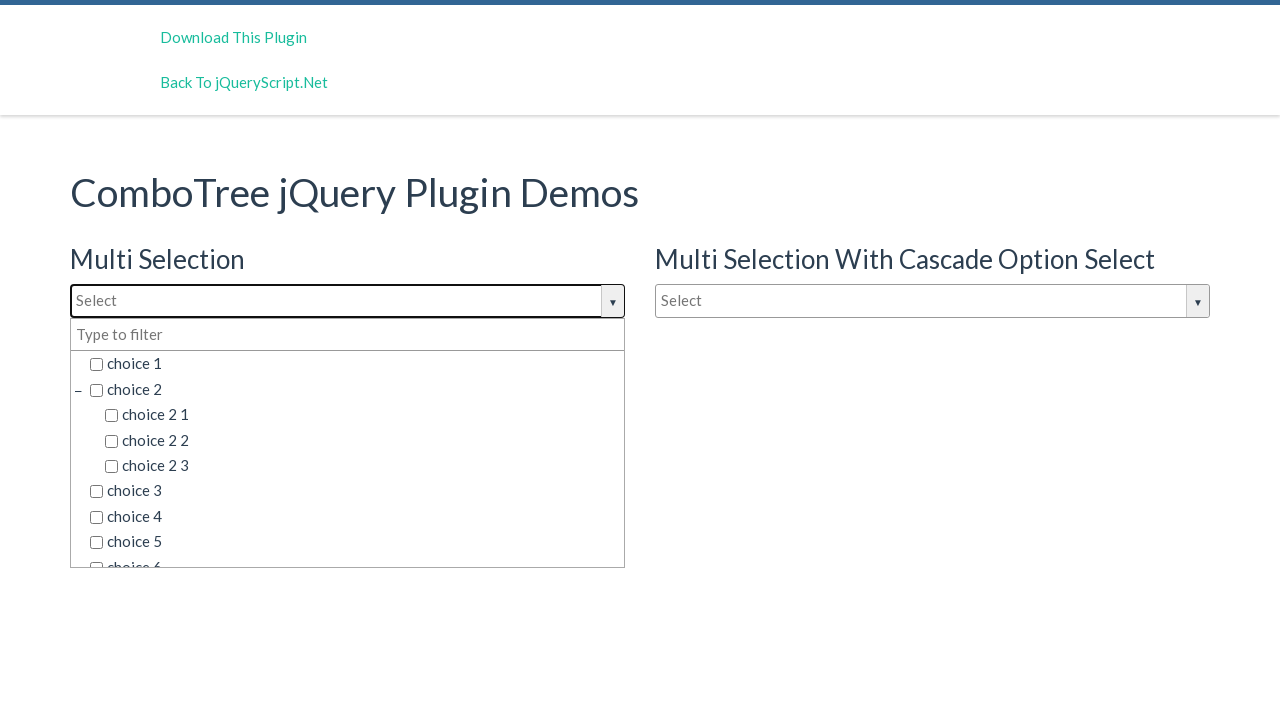

Dropdown items loaded and became visible
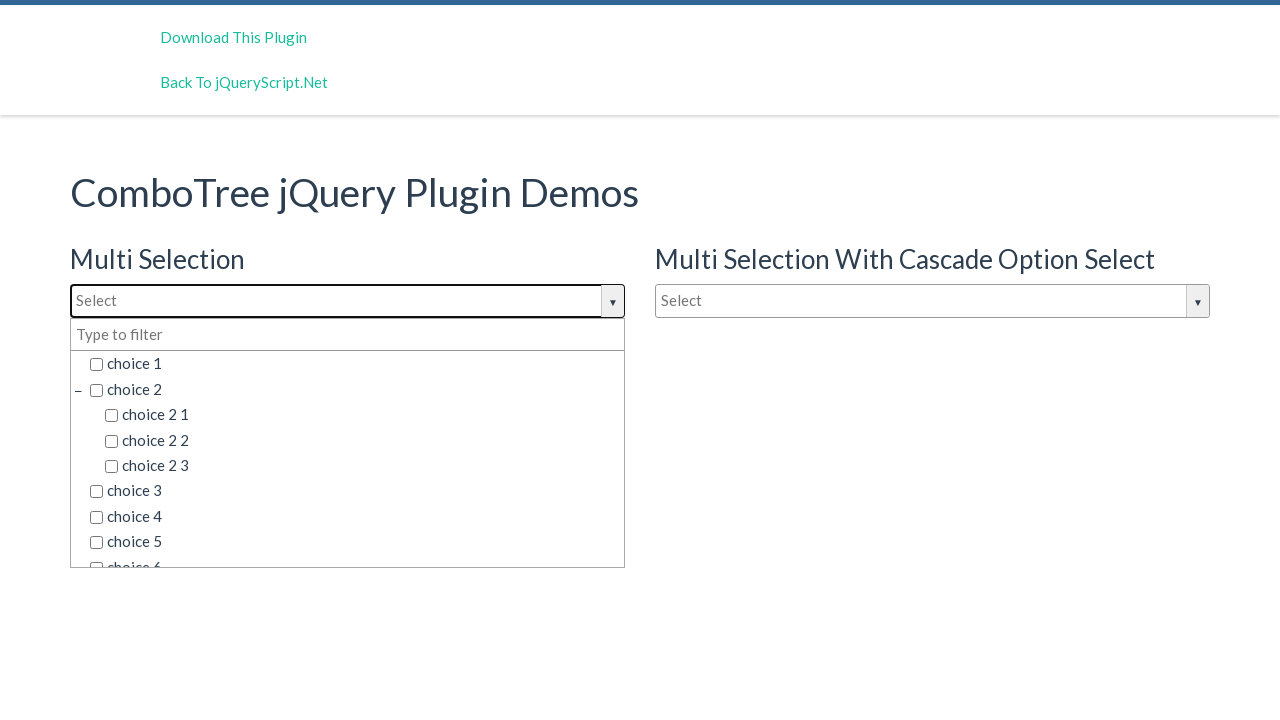

Selected 'choice 2' from dropdown at (355, 389) on span.comboTreeItemTitle:has-text('choice 2')
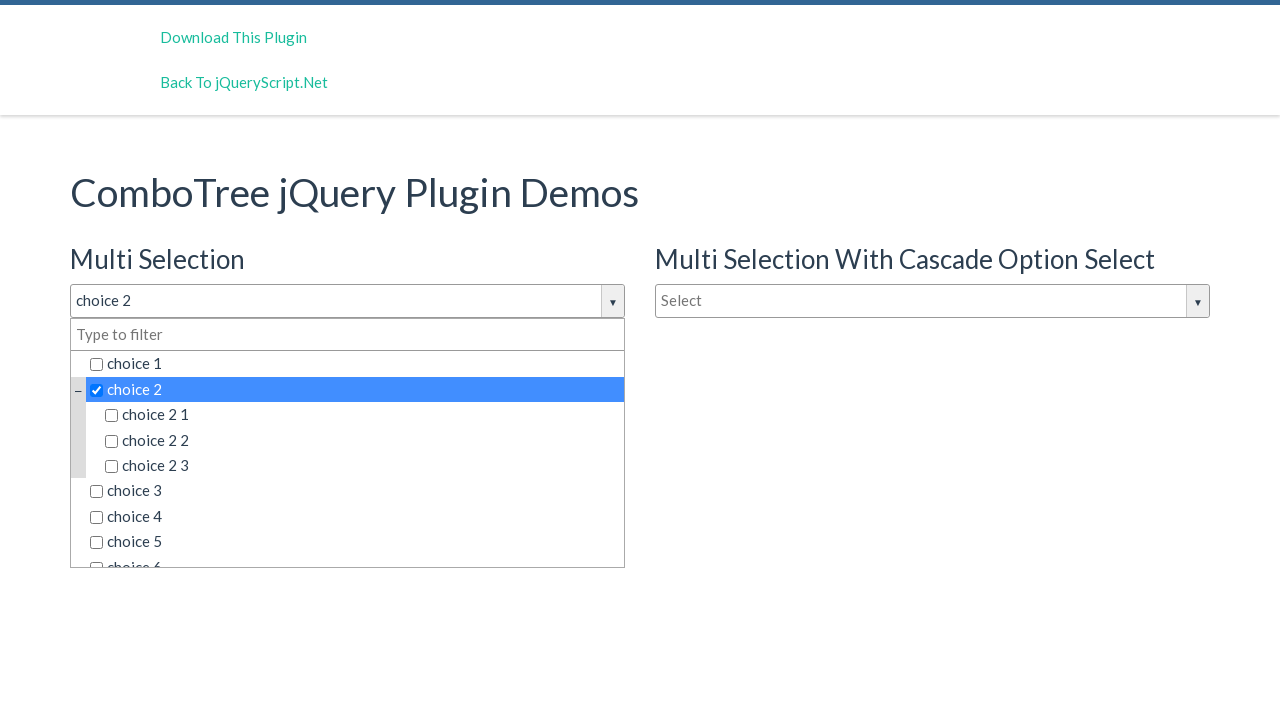

Selected 'choice 4' from dropdown at (355, 517) on span.comboTreeItemTitle:has-text('choice 4')
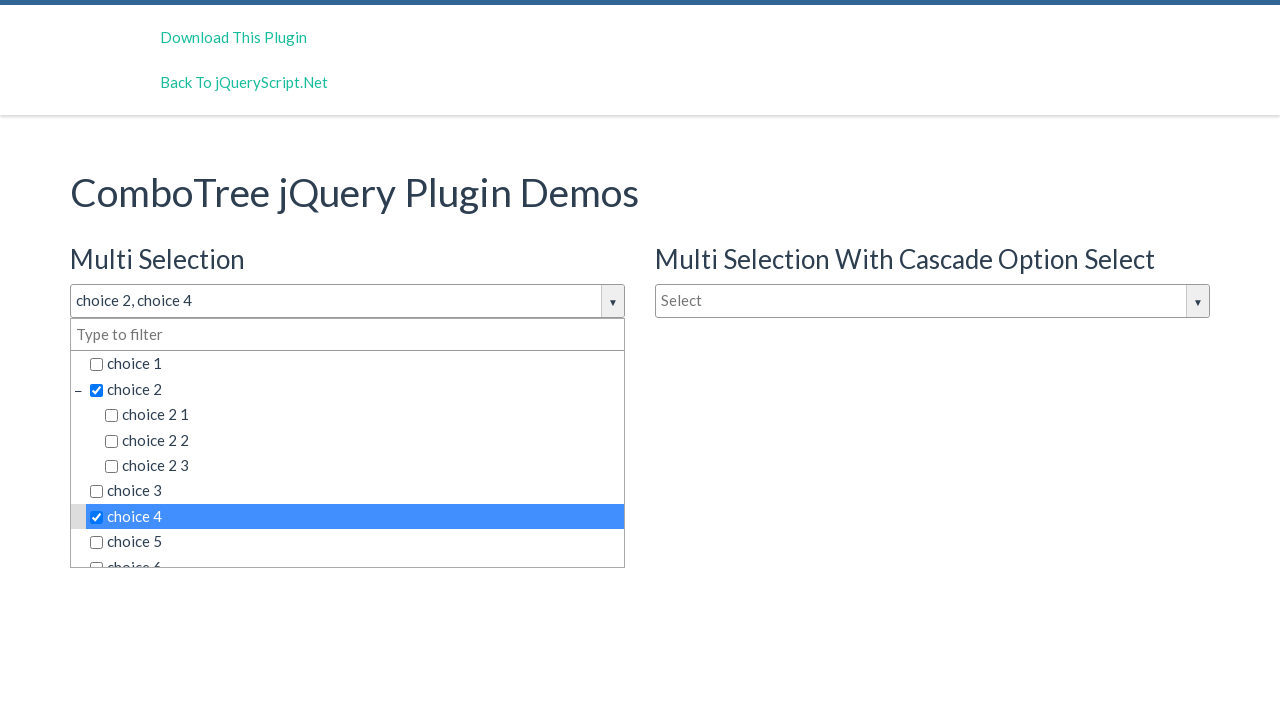

Selected 'choice 6' from dropdown at (355, 554) on span.comboTreeItemTitle:has-text('choice 6')
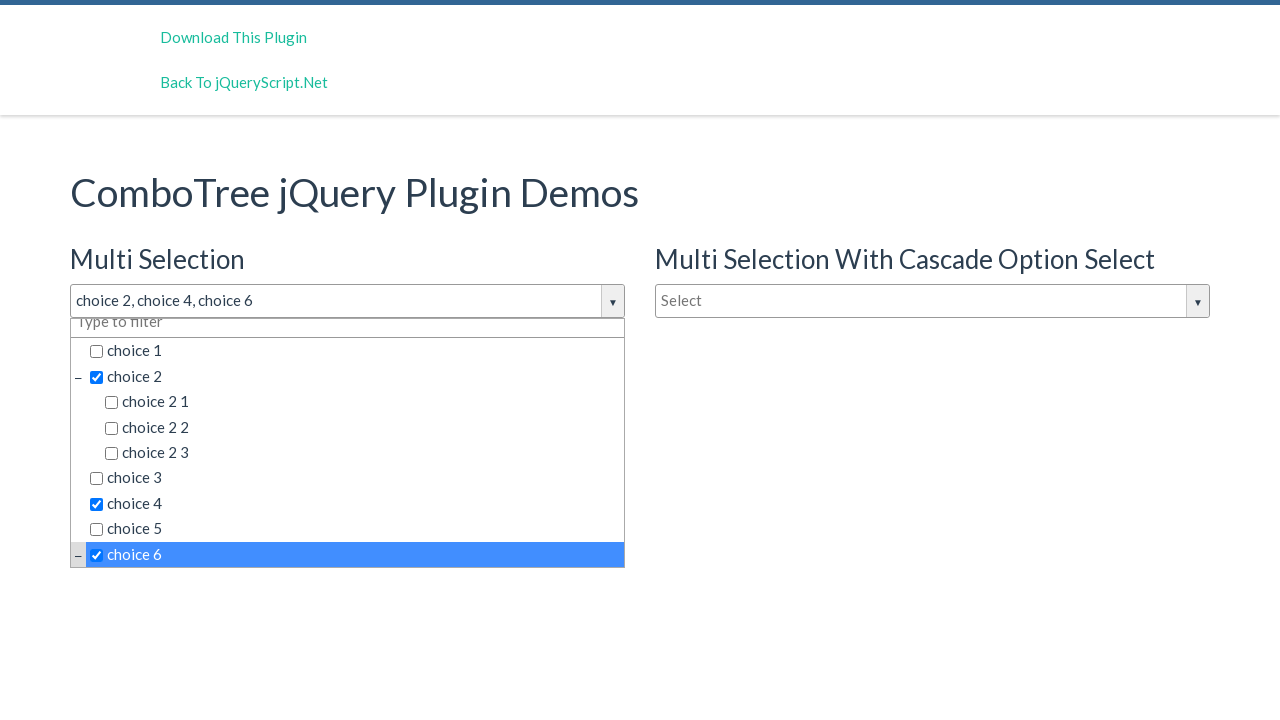

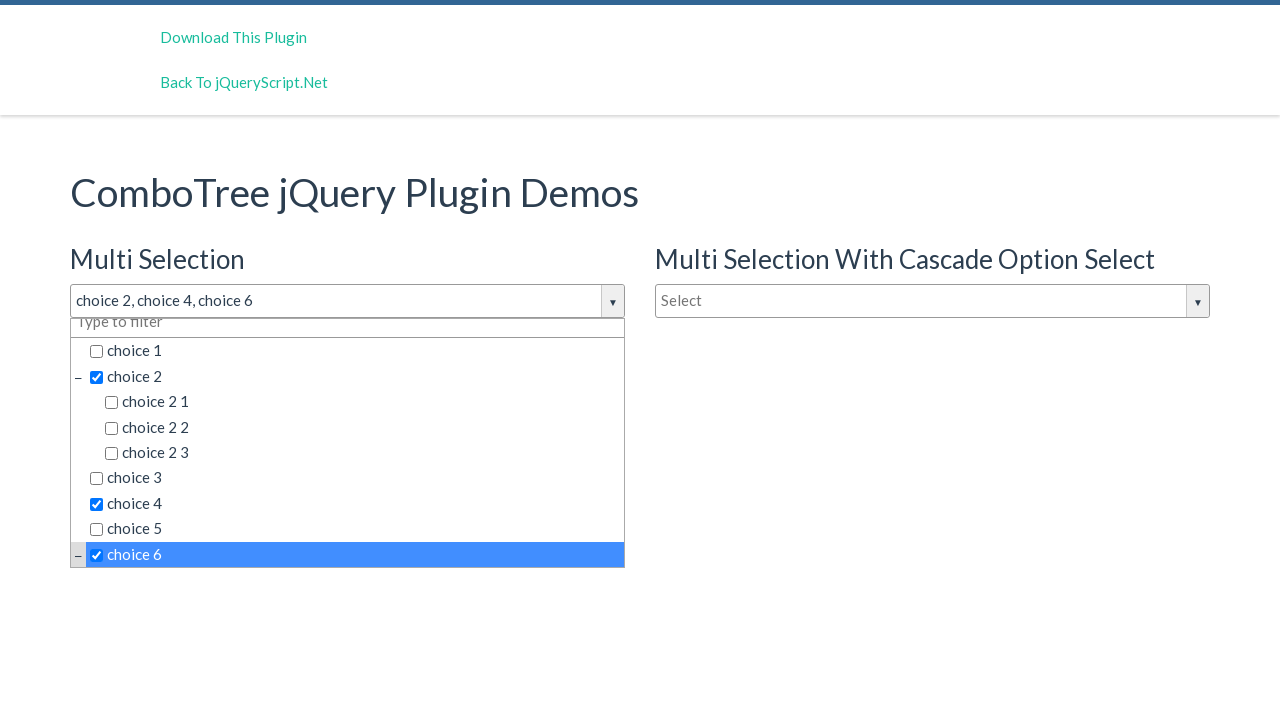